Tests drag and drop functionality by switching to an iframe and dragging a draggable element onto a droppable target on the jQuery UI demo page

Starting URL: https://jqueryui.com/droppable/

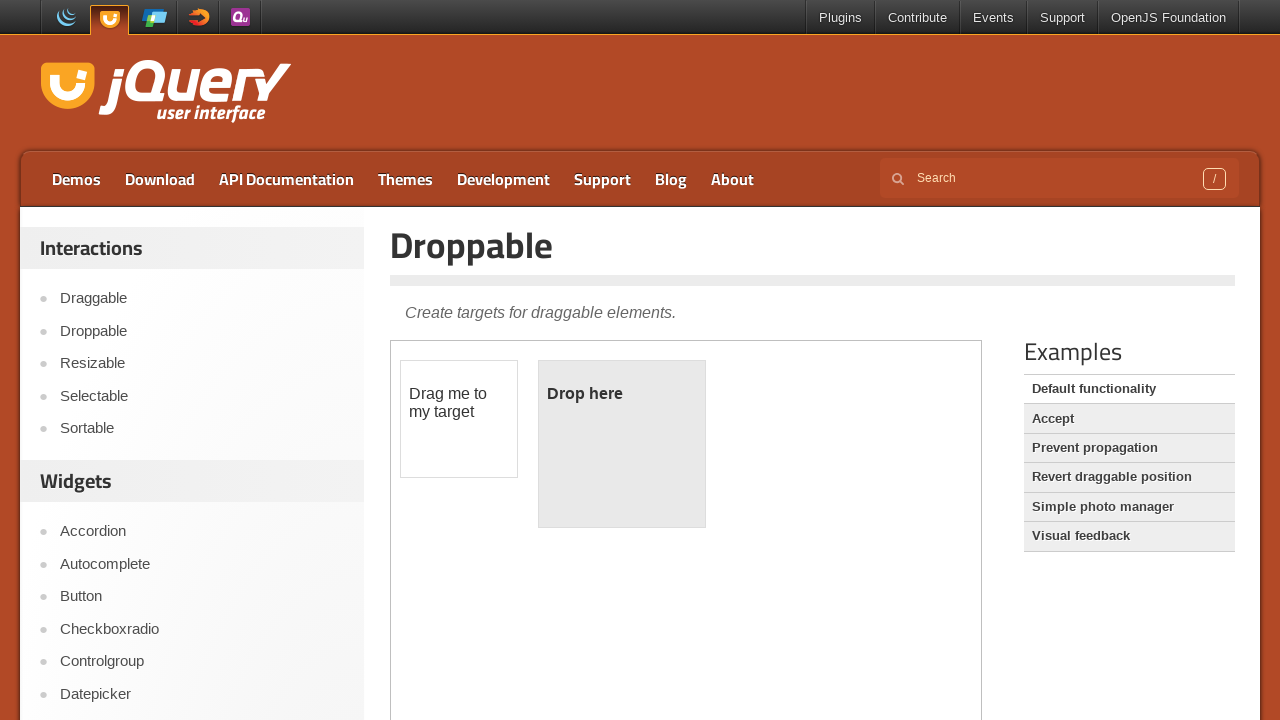

Located the demo iframe for drag and drop test
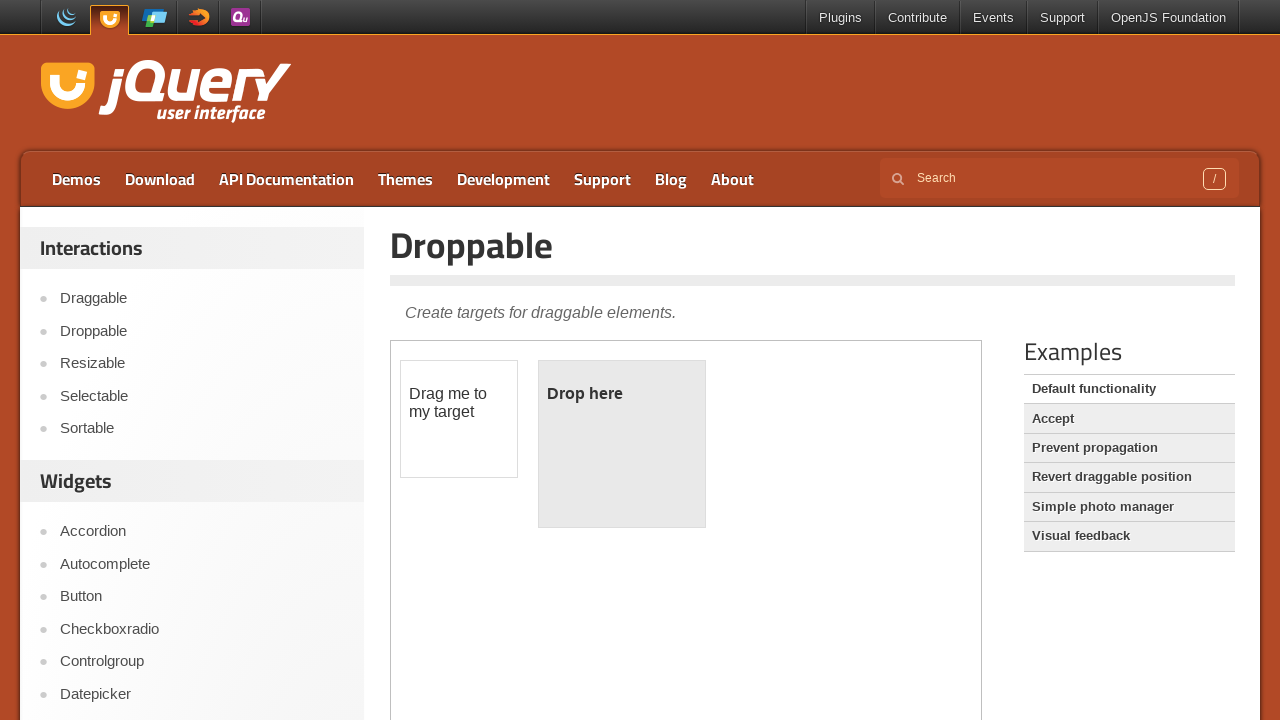

Located draggable element with ID 'draggable'
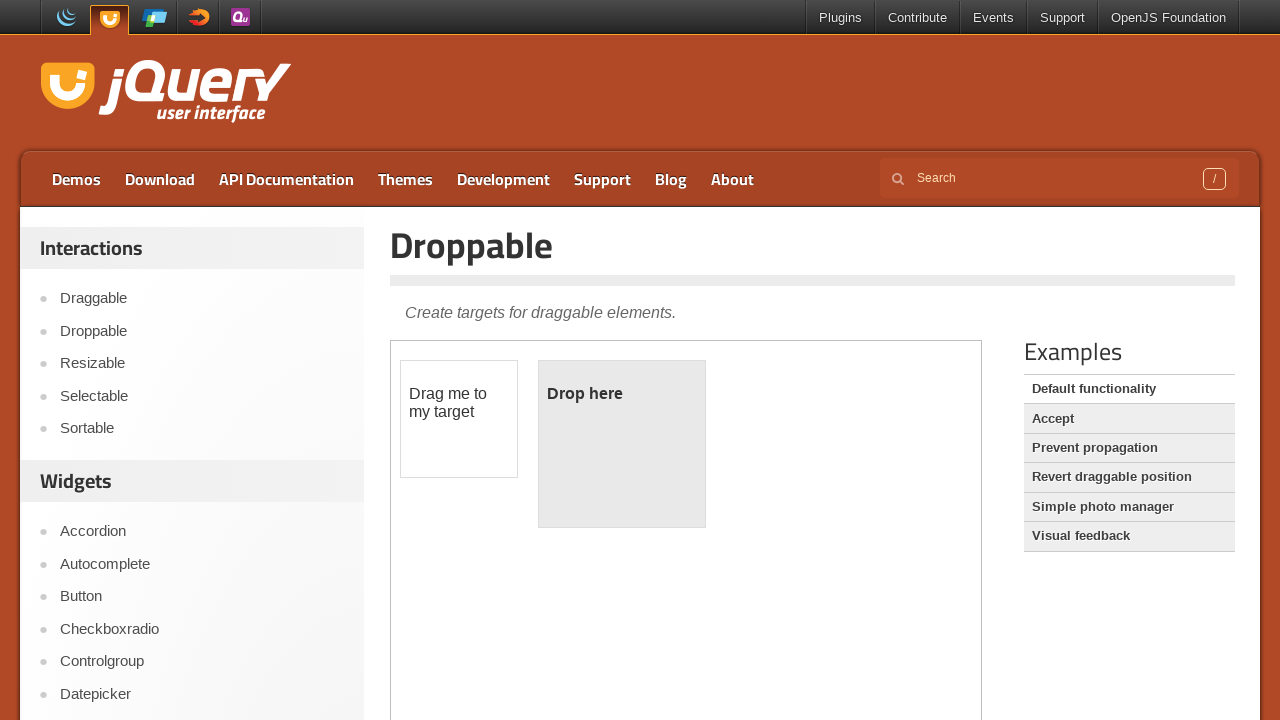

Located droppable target element with ID 'droppable'
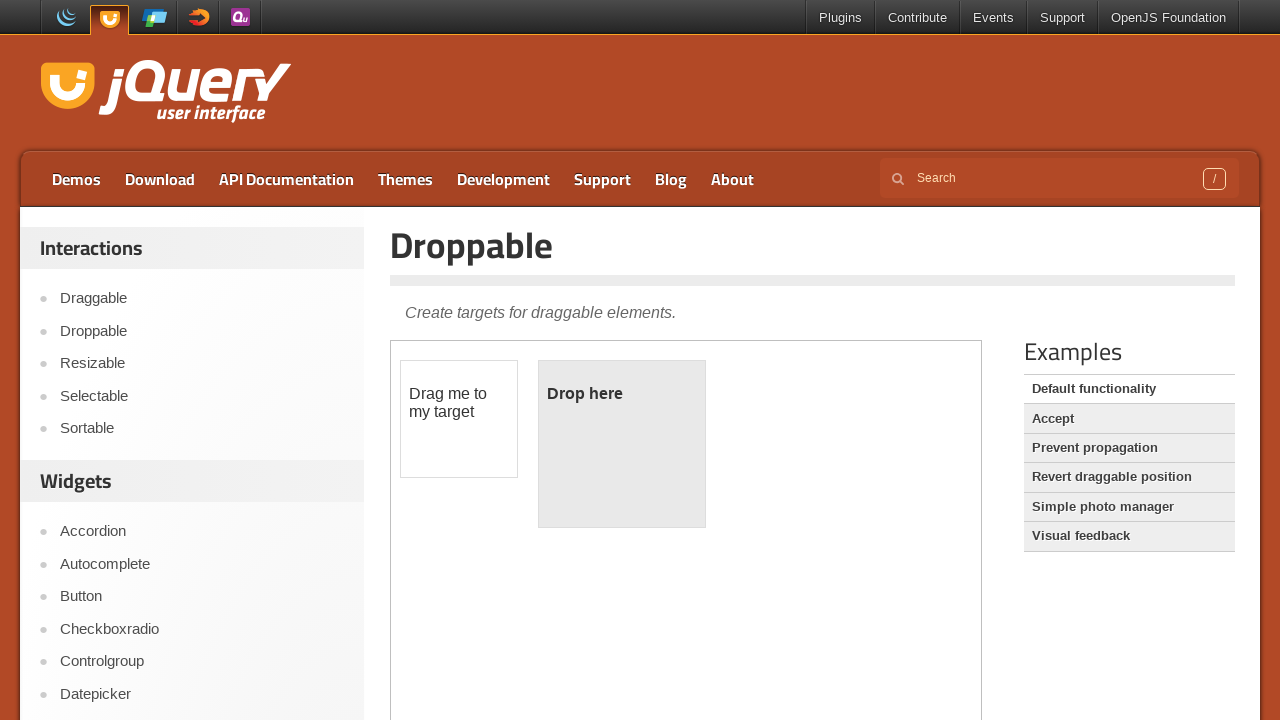

Dragged draggable element onto droppable target at (622, 444)
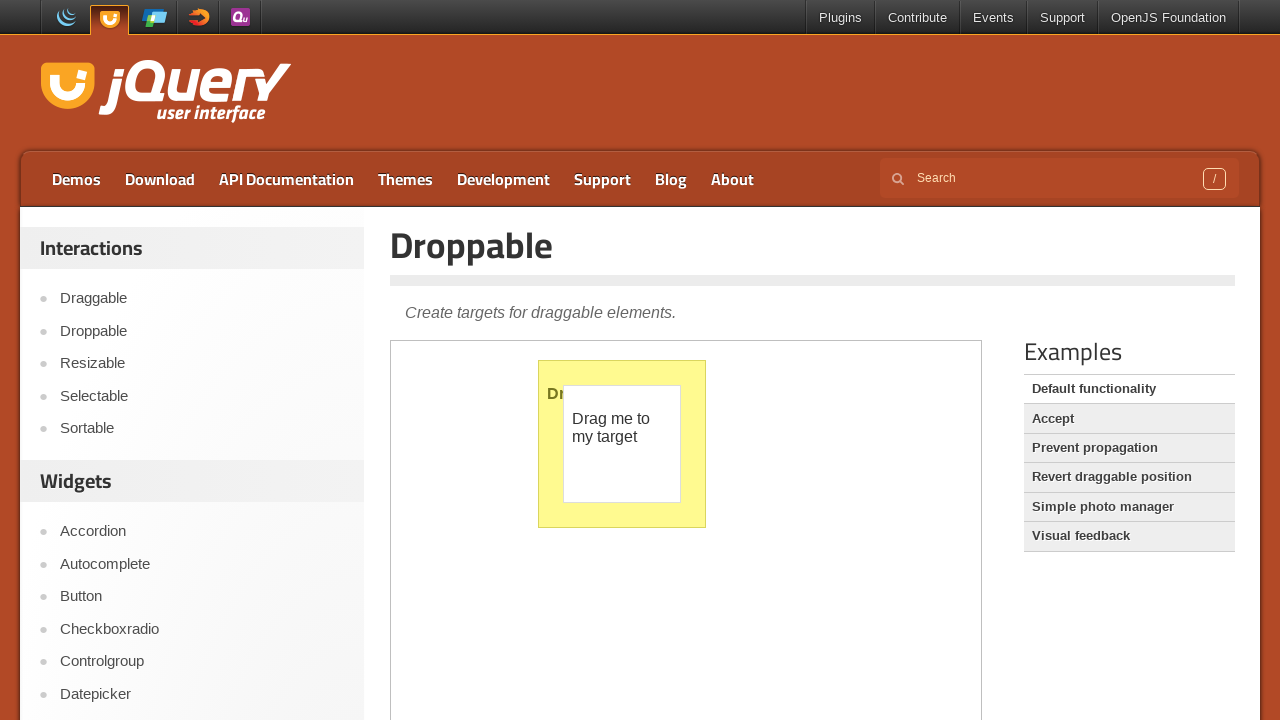

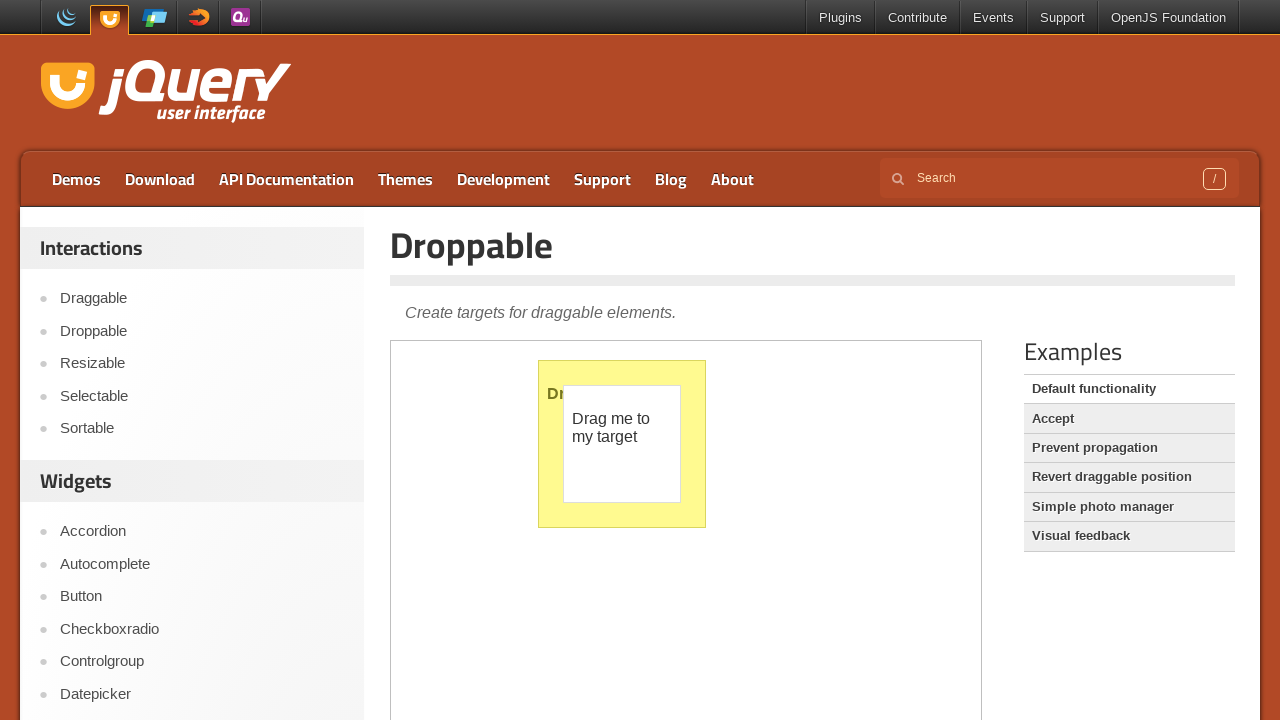